Tests calendar date selection functionality by navigating through years and months to select a specific date

Starting URL: https://rahulshettyacademy.com/seleniumPractise/#/offers

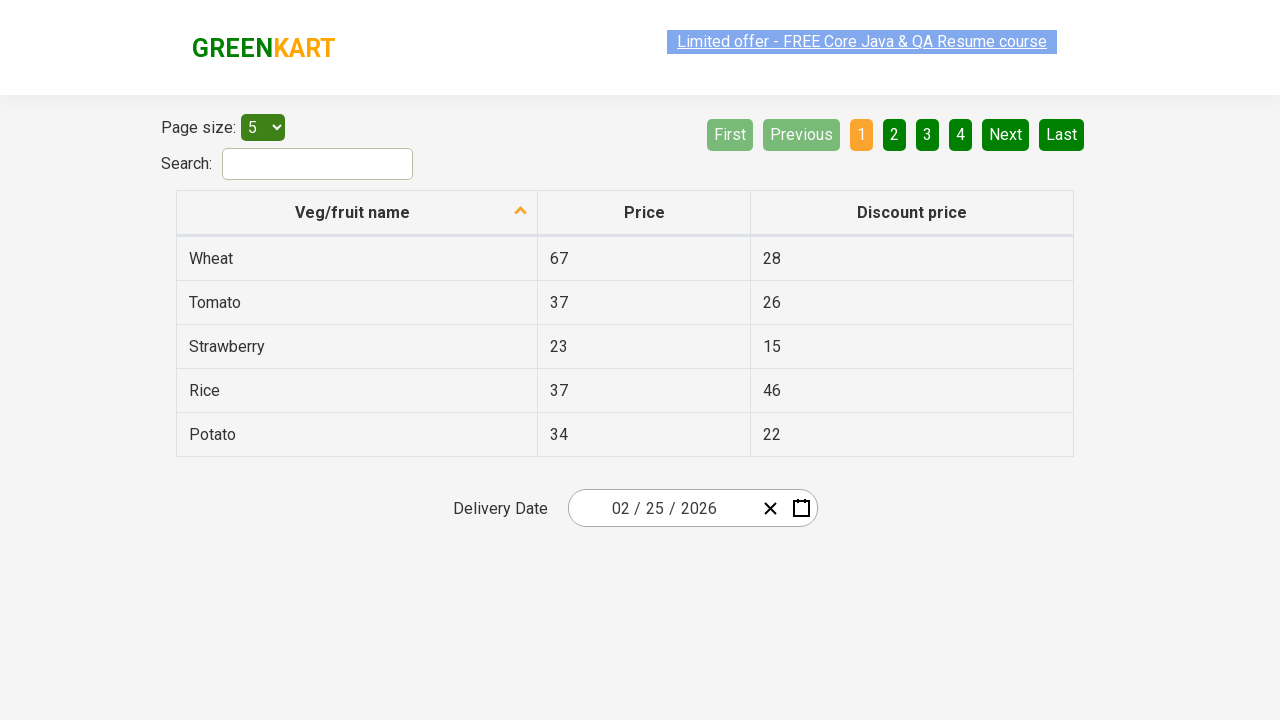

Clicked calendar button to open calendar panel at (801, 508) on button[class*='calendar-button']
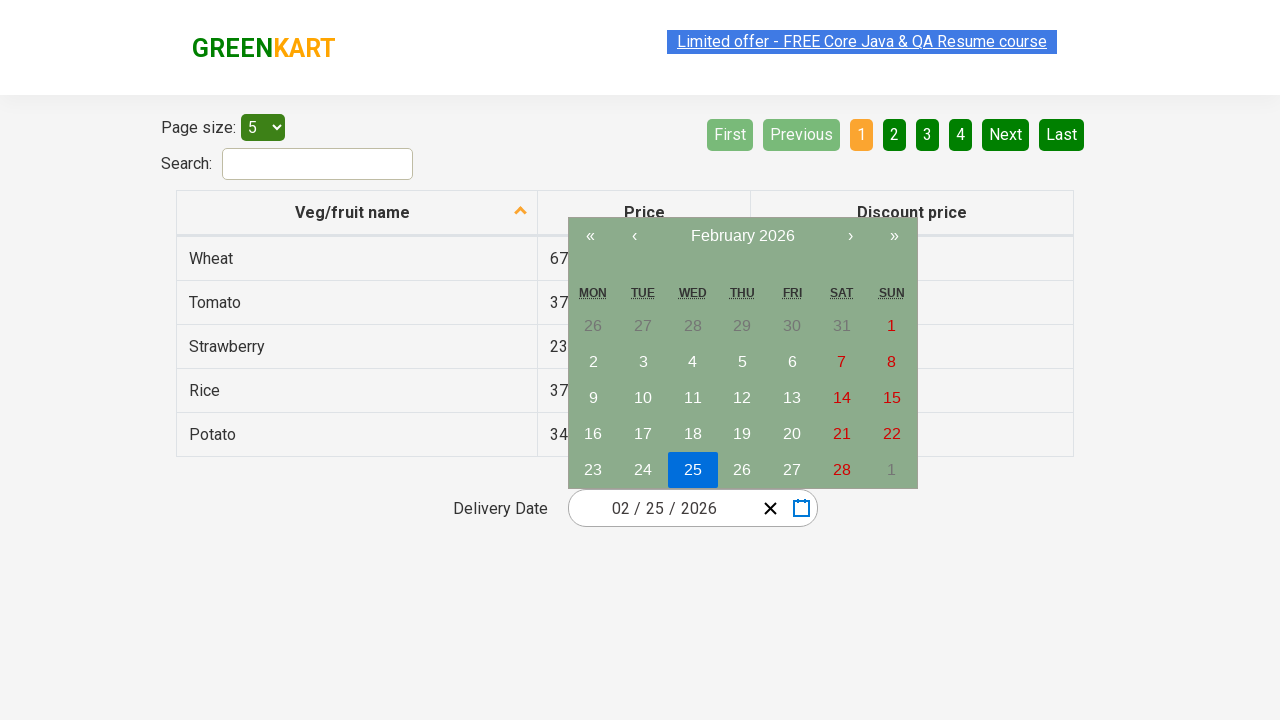

Clicked year selector to open year navigation at (742, 236) on .react-calendar__navigation__label
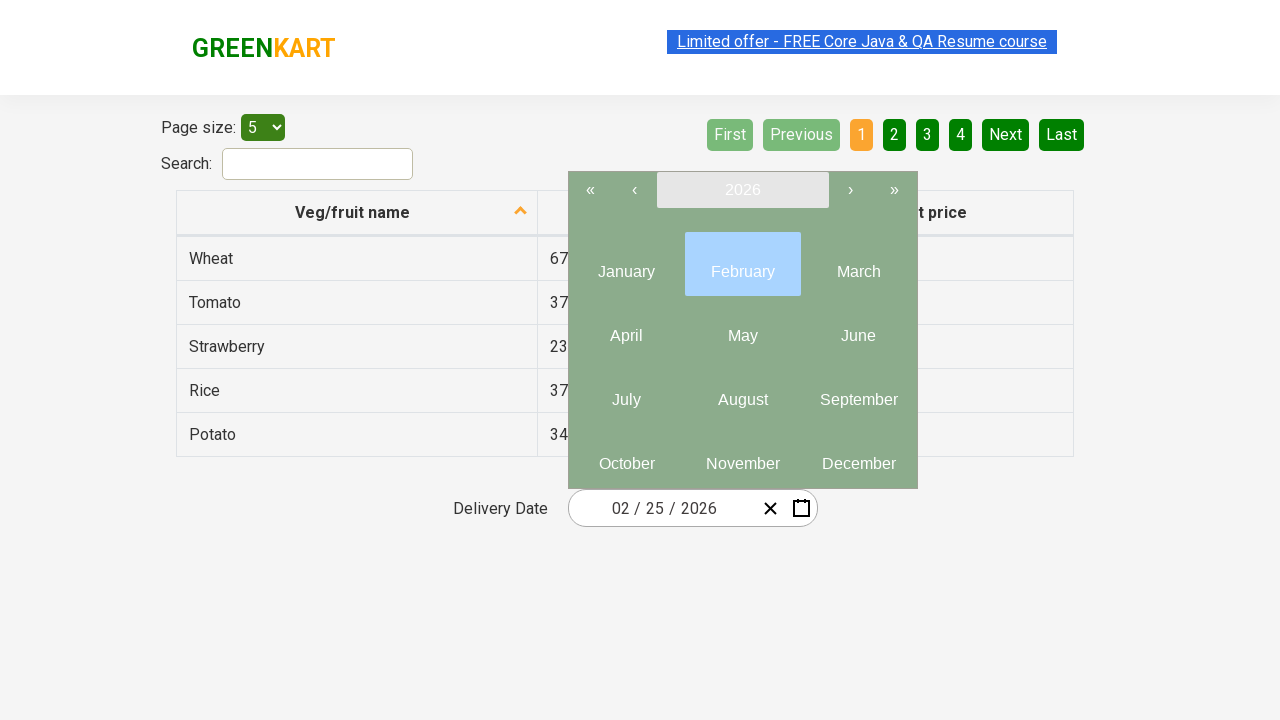

Retrieved current year text: 2026
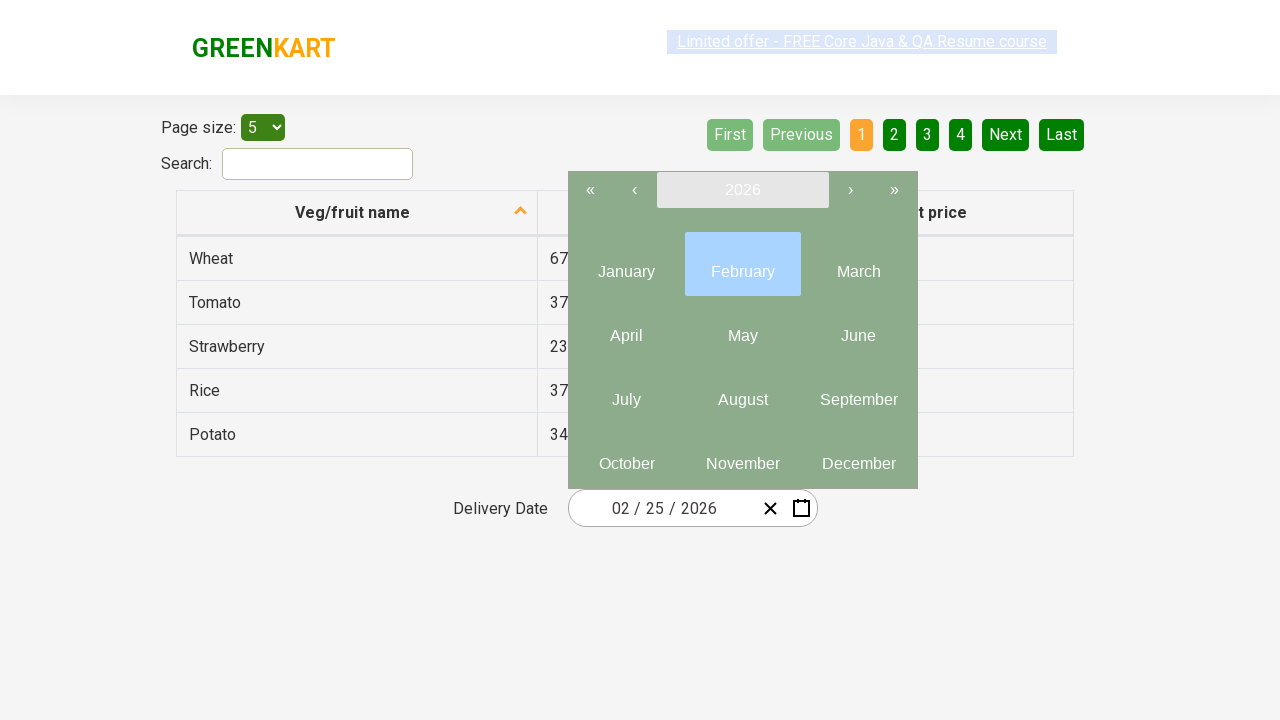

Clicked previous button to navigate backward from year 2026 at (634, 190) on .react-calendar__navigation__prev-button
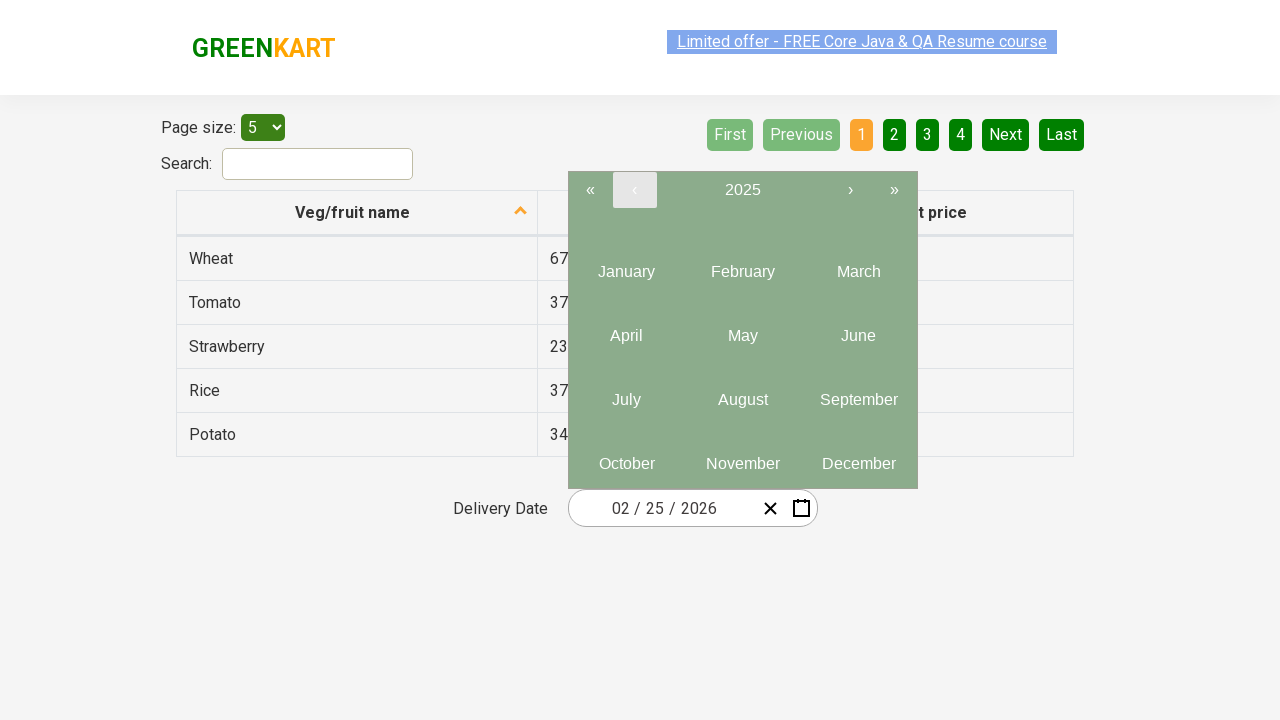

Clicked previous button to navigate backward from year 2025 at (634, 190) on .react-calendar__navigation__prev-button
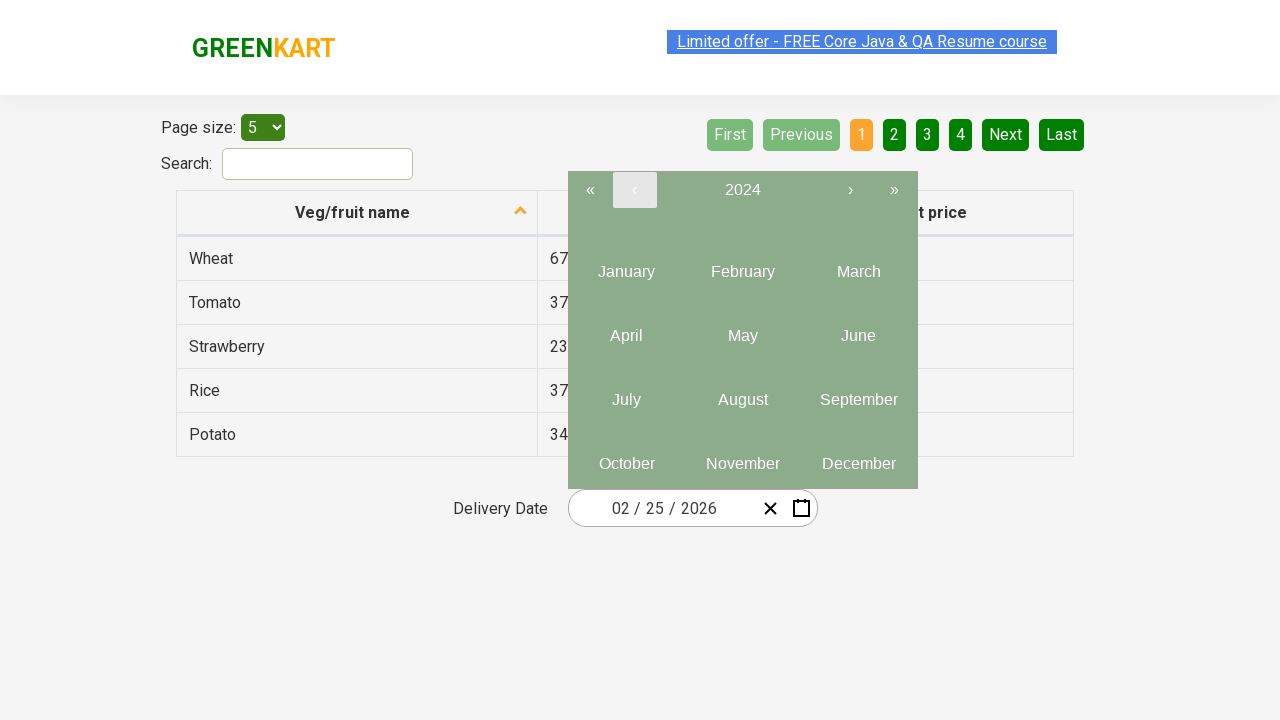

Clicked previous button to navigate backward from year 2024 at (634, 190) on .react-calendar__navigation__prev-button
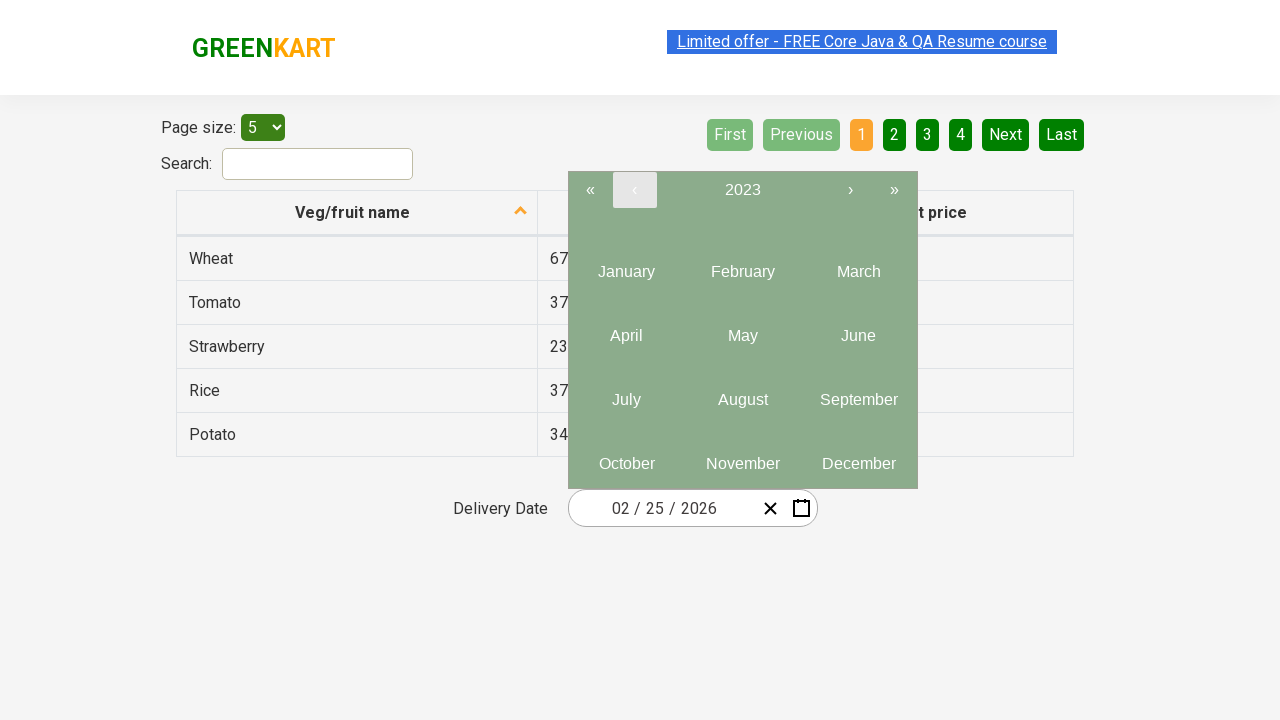

Clicked previous button to navigate backward from year 2023 at (634, 190) on .react-calendar__navigation__prev-button
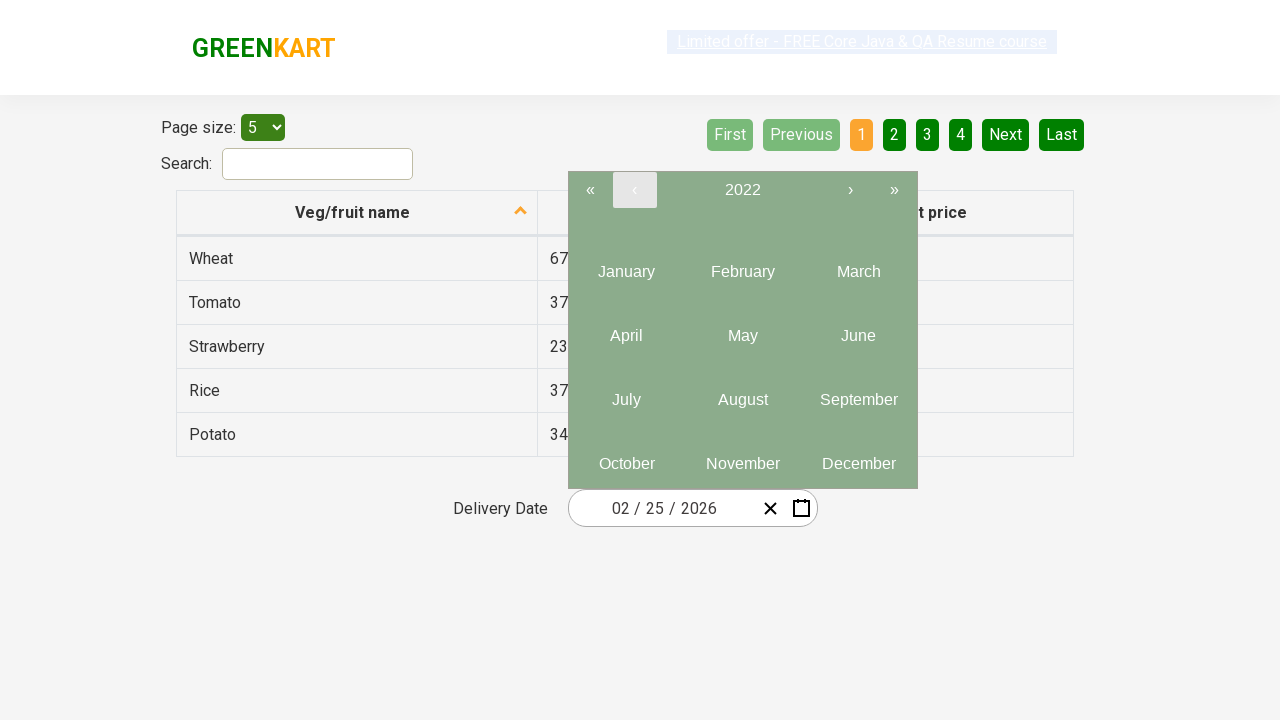

Clicked previous button to navigate backward from year 2022 at (634, 190) on .react-calendar__navigation__prev-button
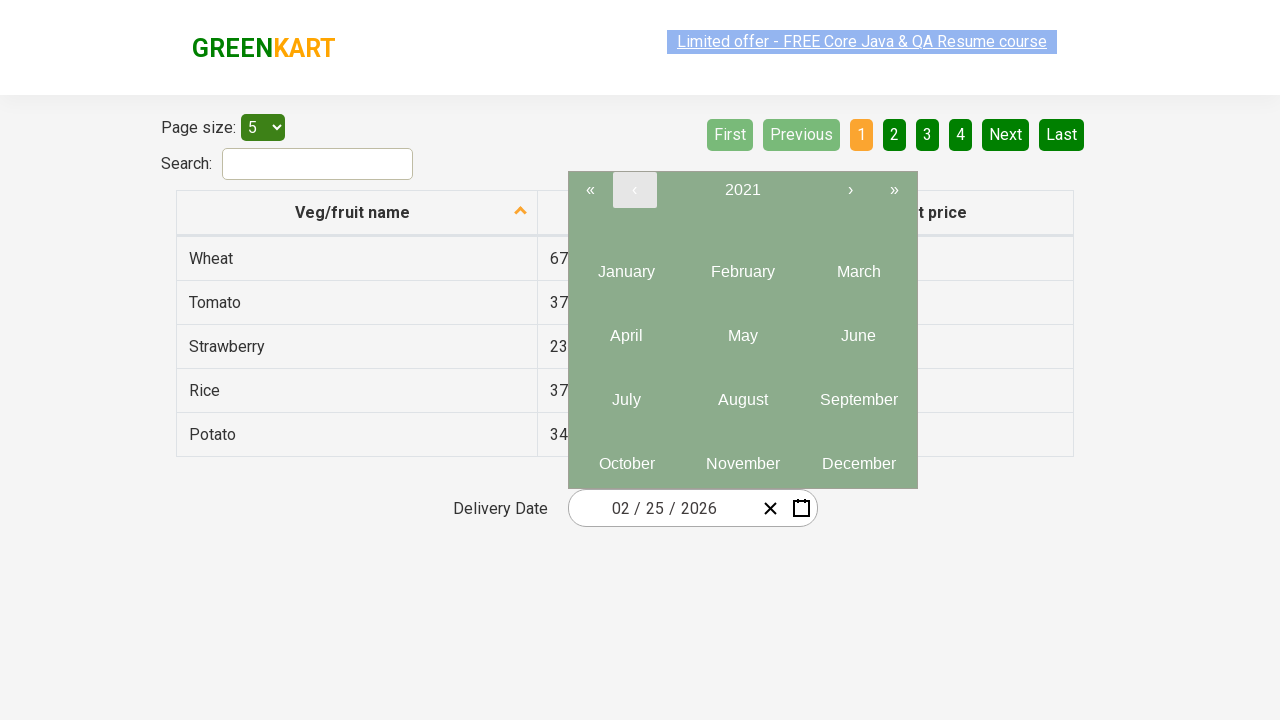

Selected April (month index 3) from year view at (626, 328) on .react-calendar__year-view__months__month >> nth=3
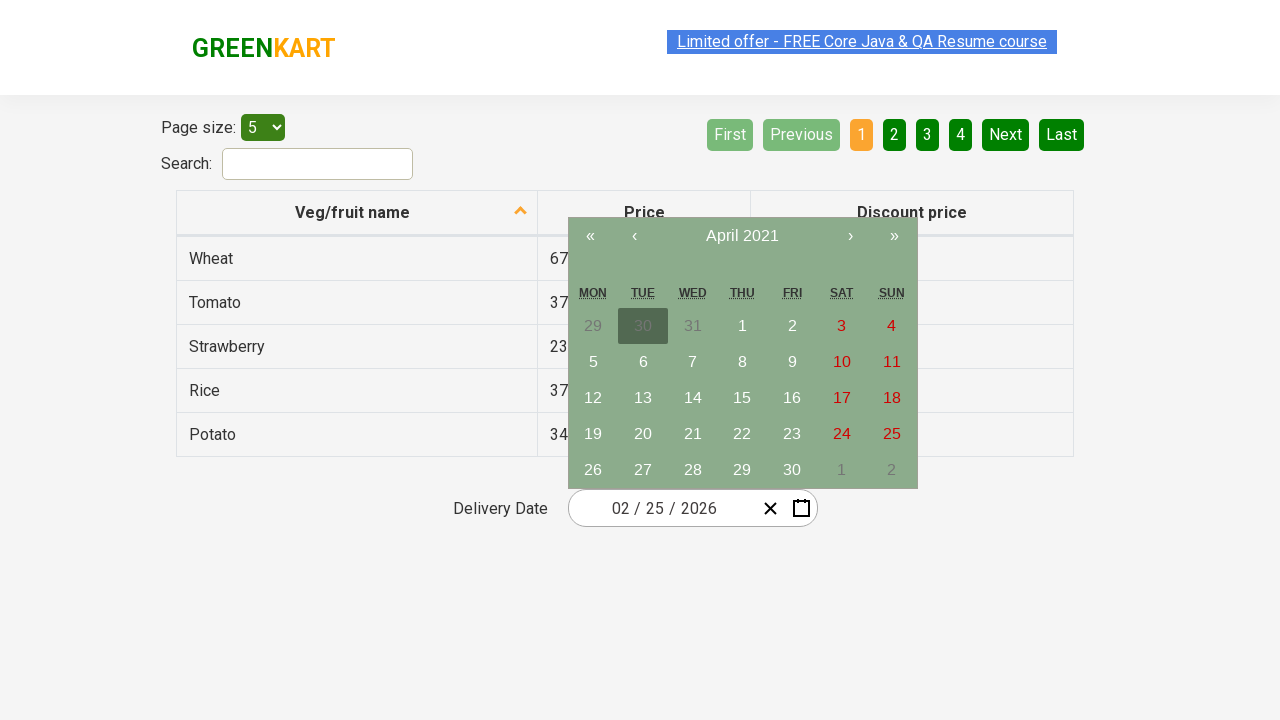

Selected day 10 (index 9) from month view at (693, 362) on .react-calendar__month-view__days__day >> nth=9
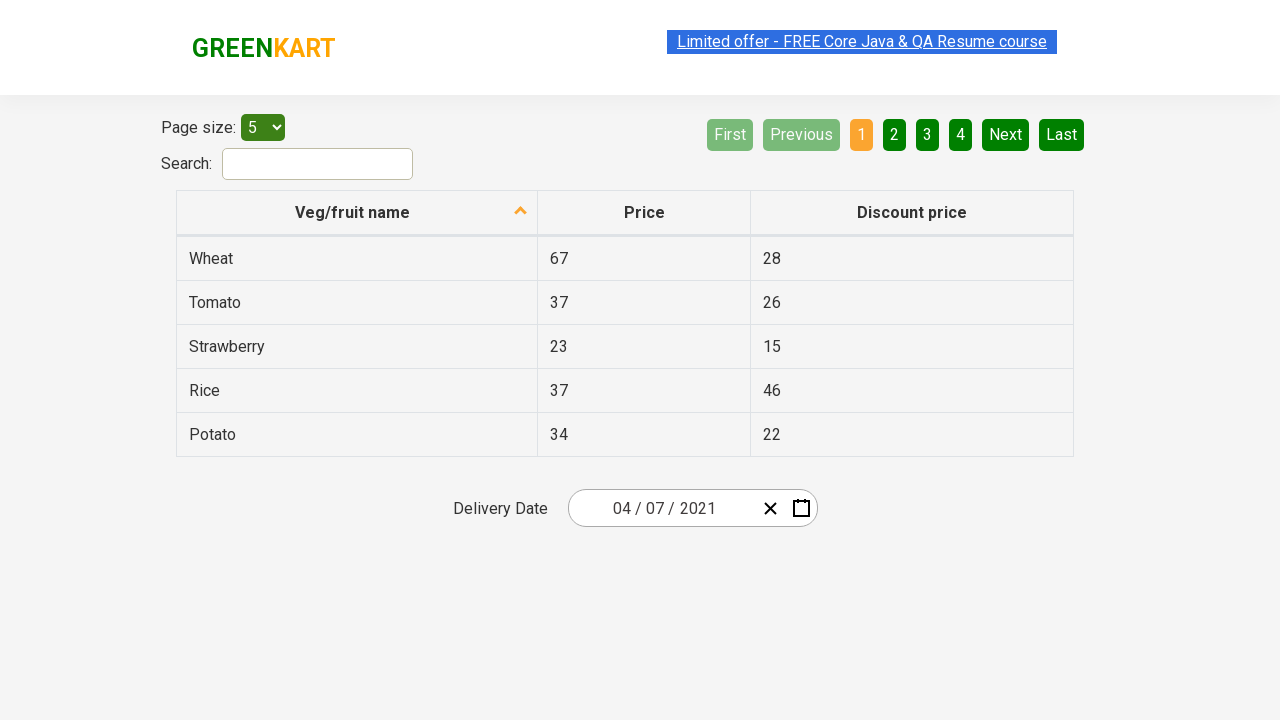

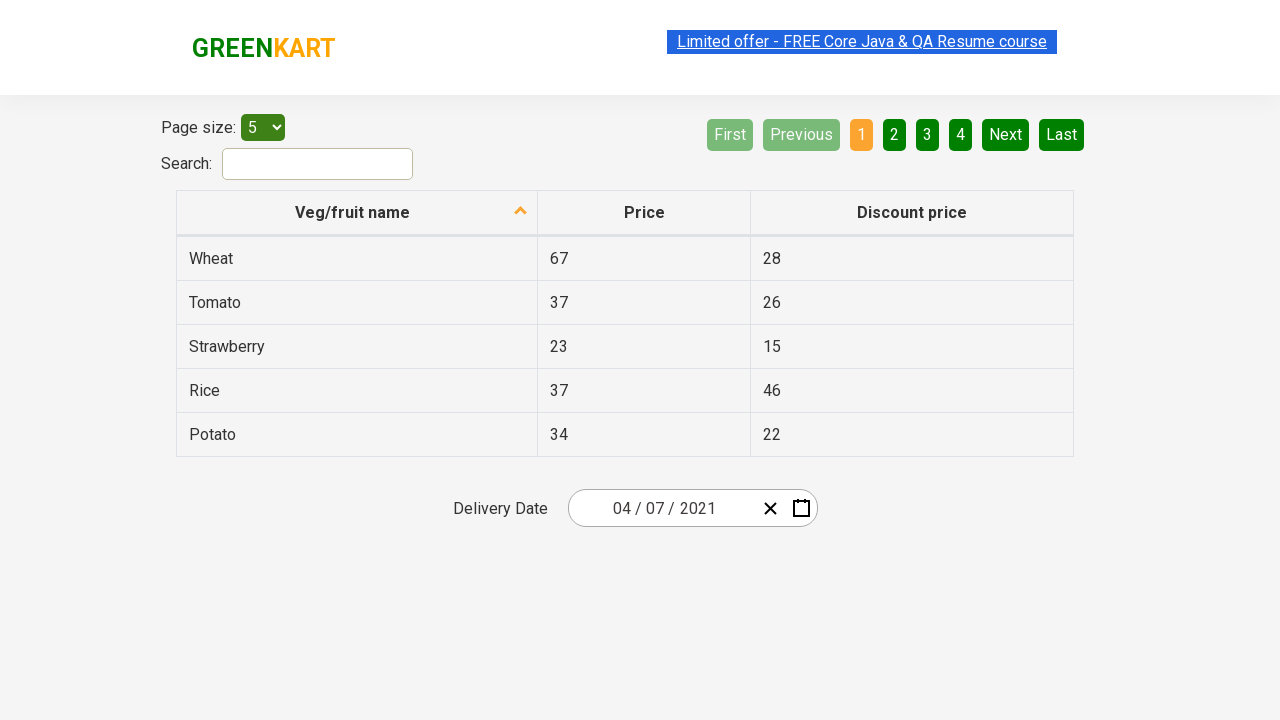